Tests the XuetangX course search functionality by searching for courses with a keyword, clicking on a search result, and verifying the course detail page loads successfully.

Starting URL: https://www.xuetangx.com/search?query=python&classify=&type=&status=2&ss=manual_search&page=1

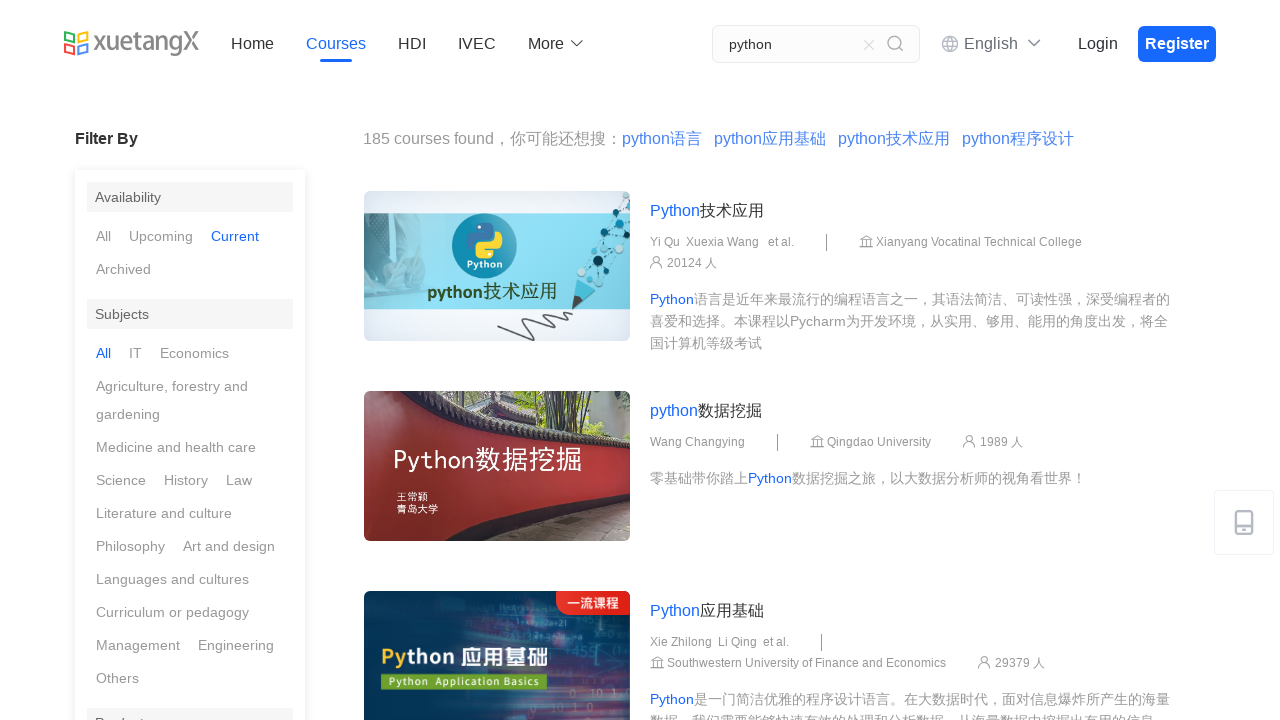

Waited for search results container to load
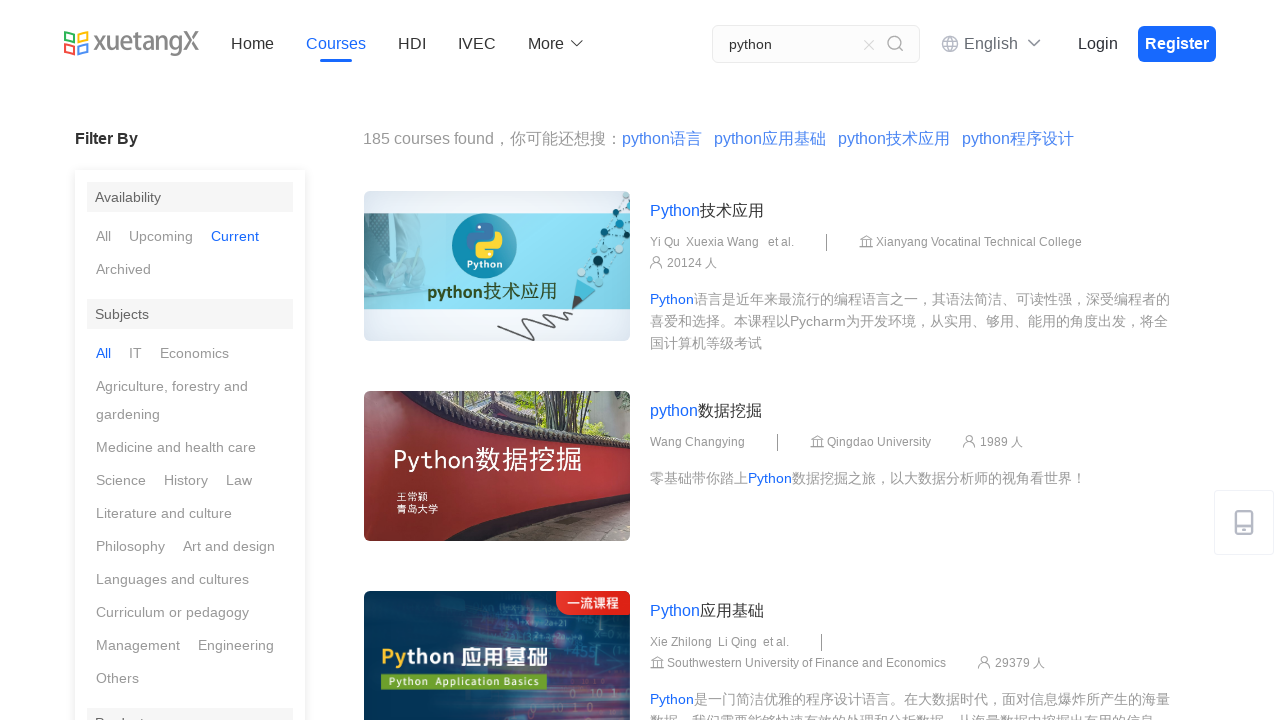

Located search results container
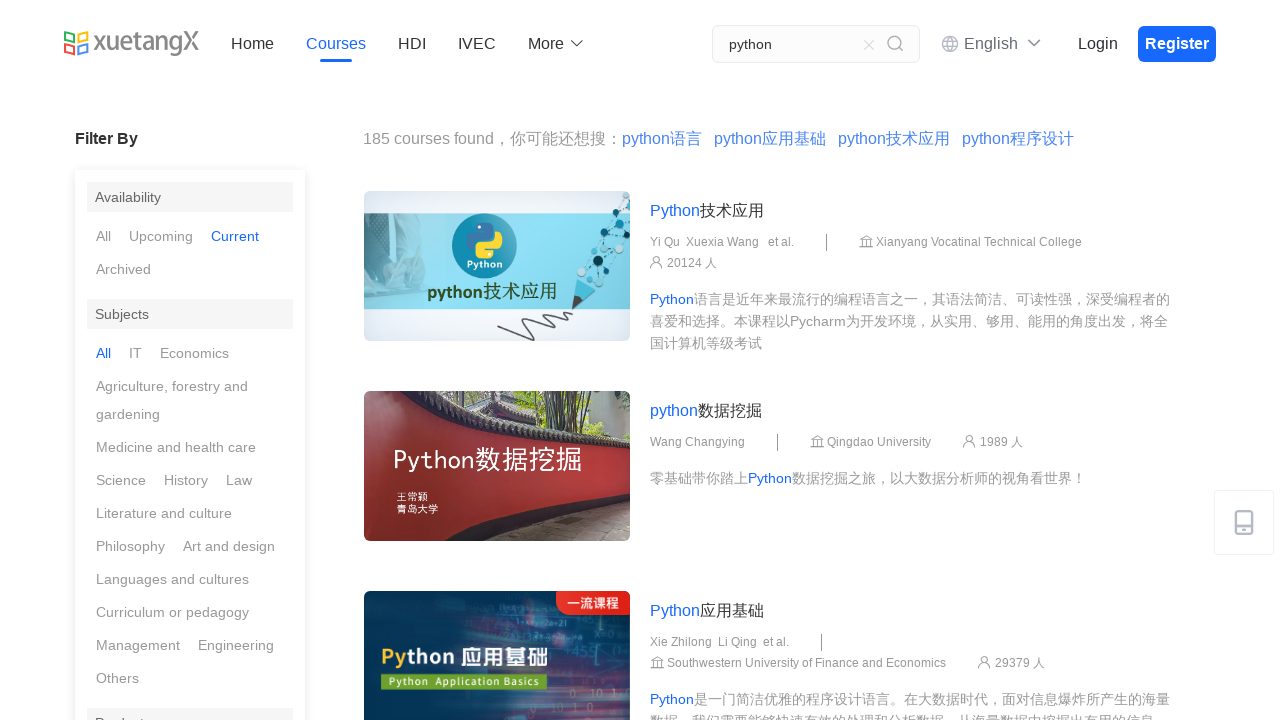

Clicked on the first search result to view course details at (769, 270) on .resultListCon >> nth=0
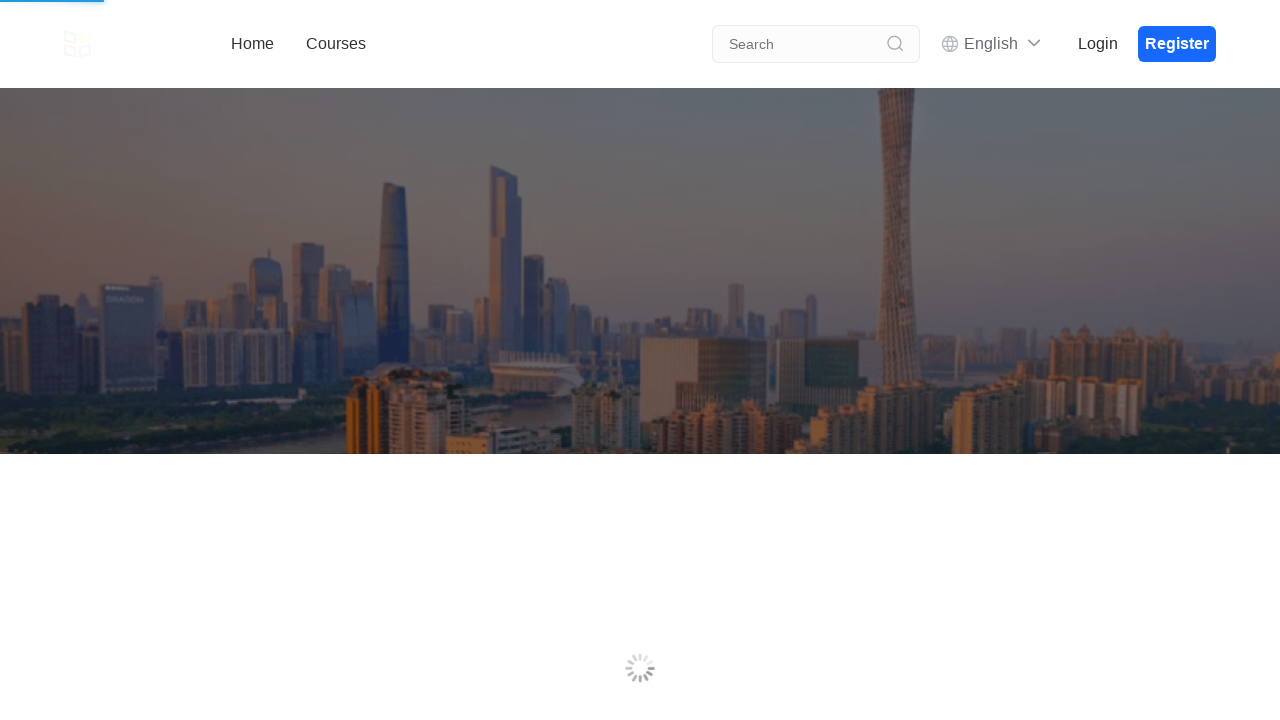

Course detail page title loaded
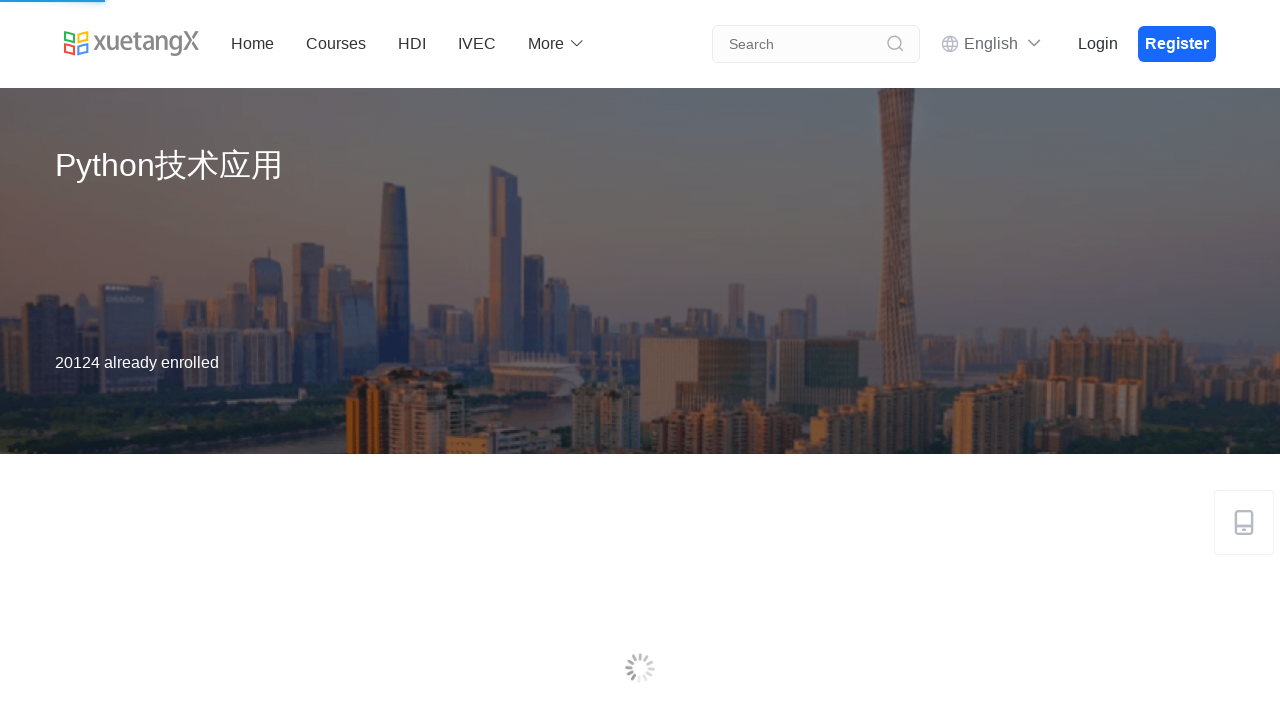

Retrieved current URL: https://www.xuetangx.com/course/XVTC08091004695?channel=i.area.manual_search
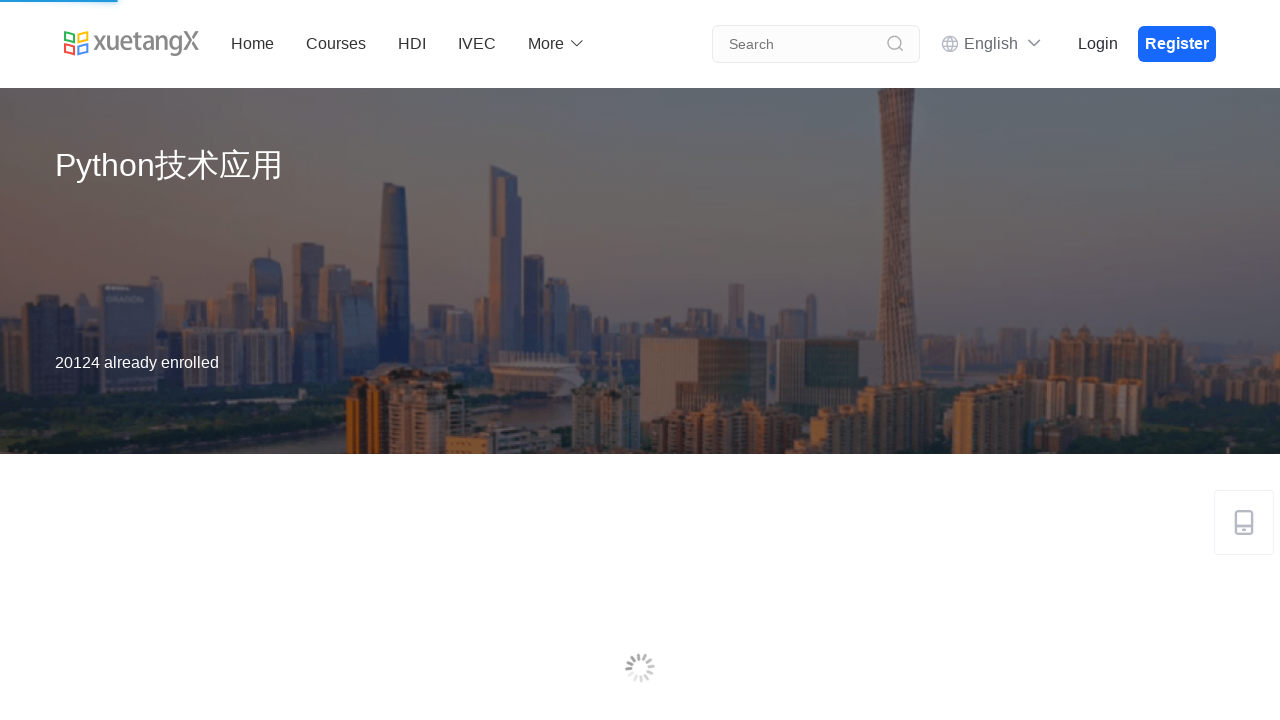

Waited for course description details to be visible
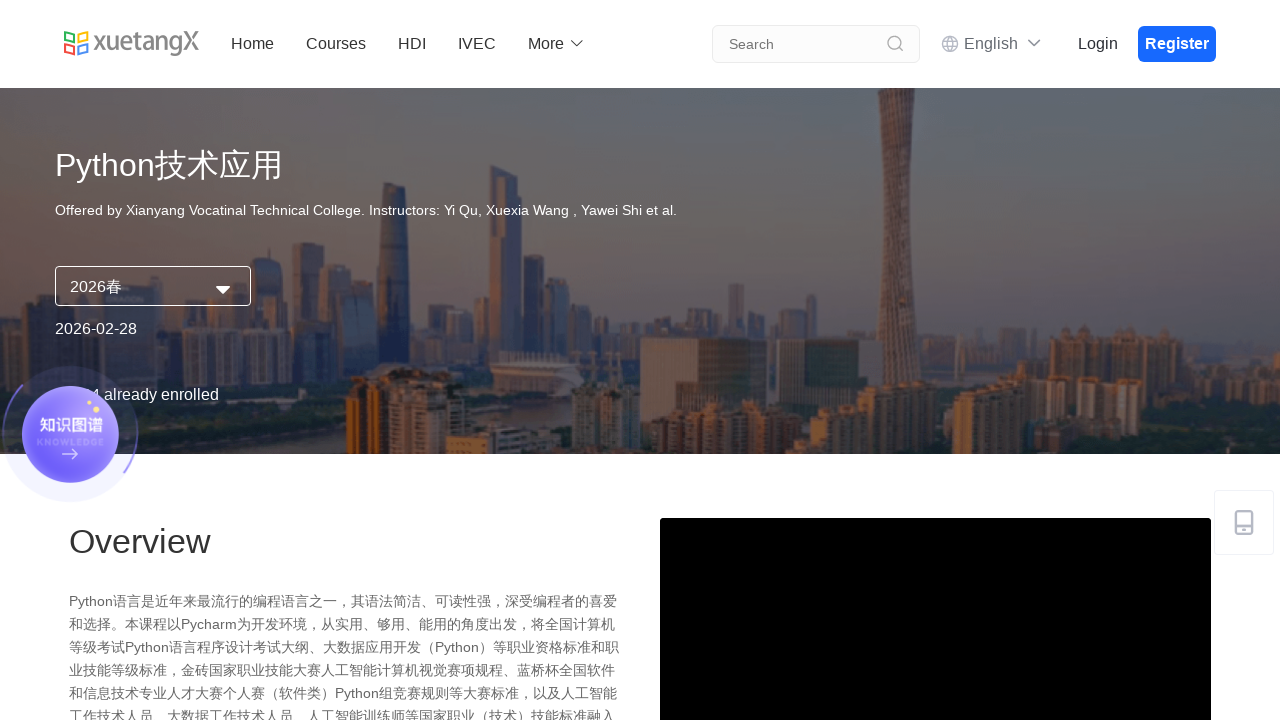

Waited for course entry count information to be visible
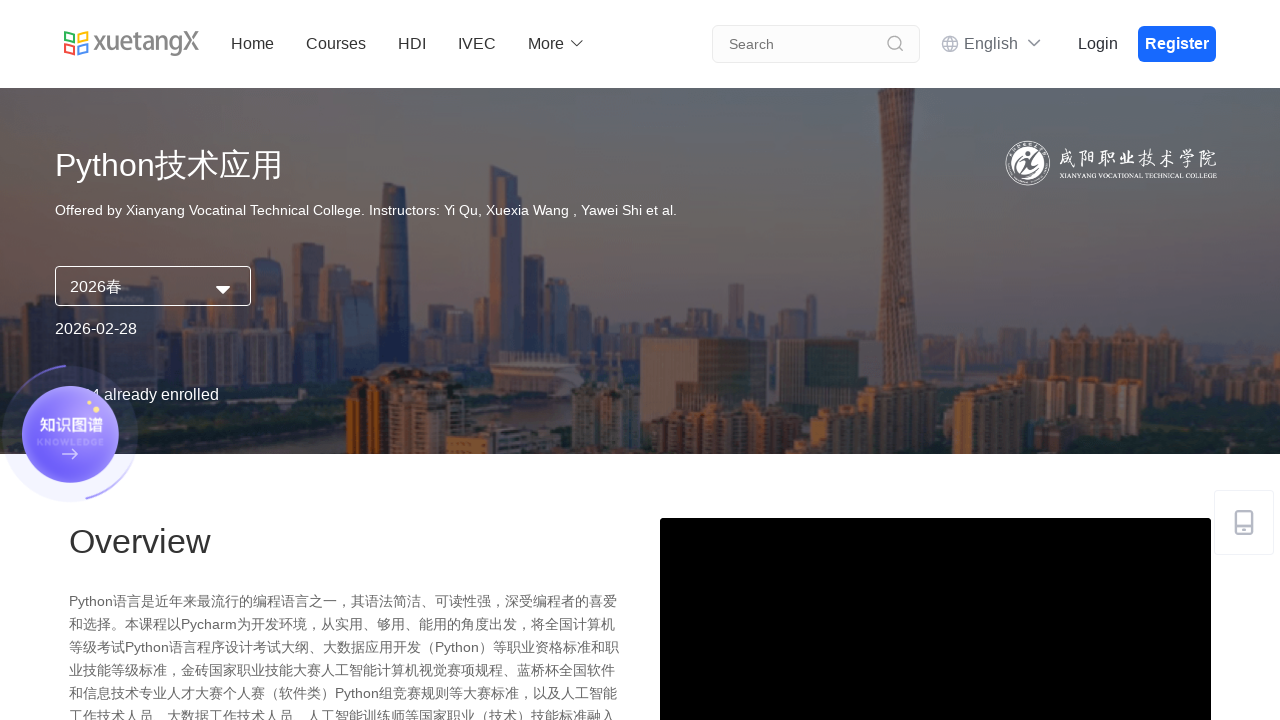

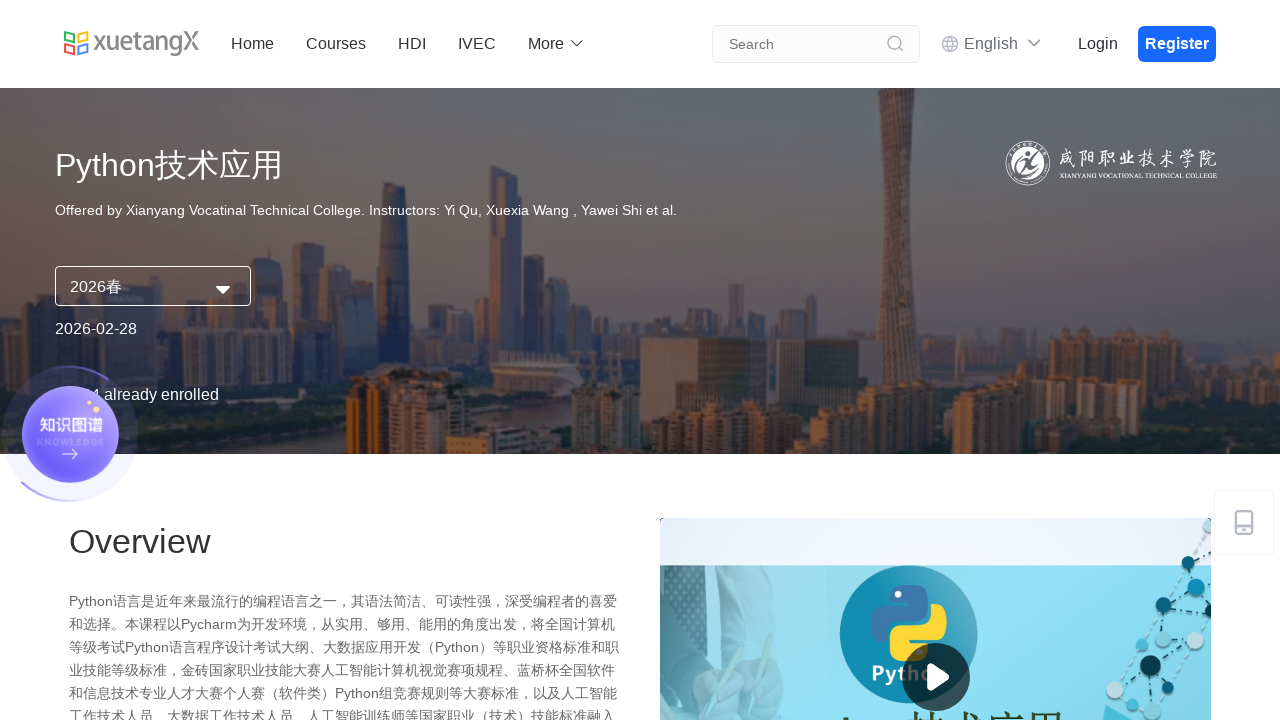